Tests browser window management operations including maximize, minimize, fullscreen, and setting custom position and size

Starting URL: https://techproeducation.com

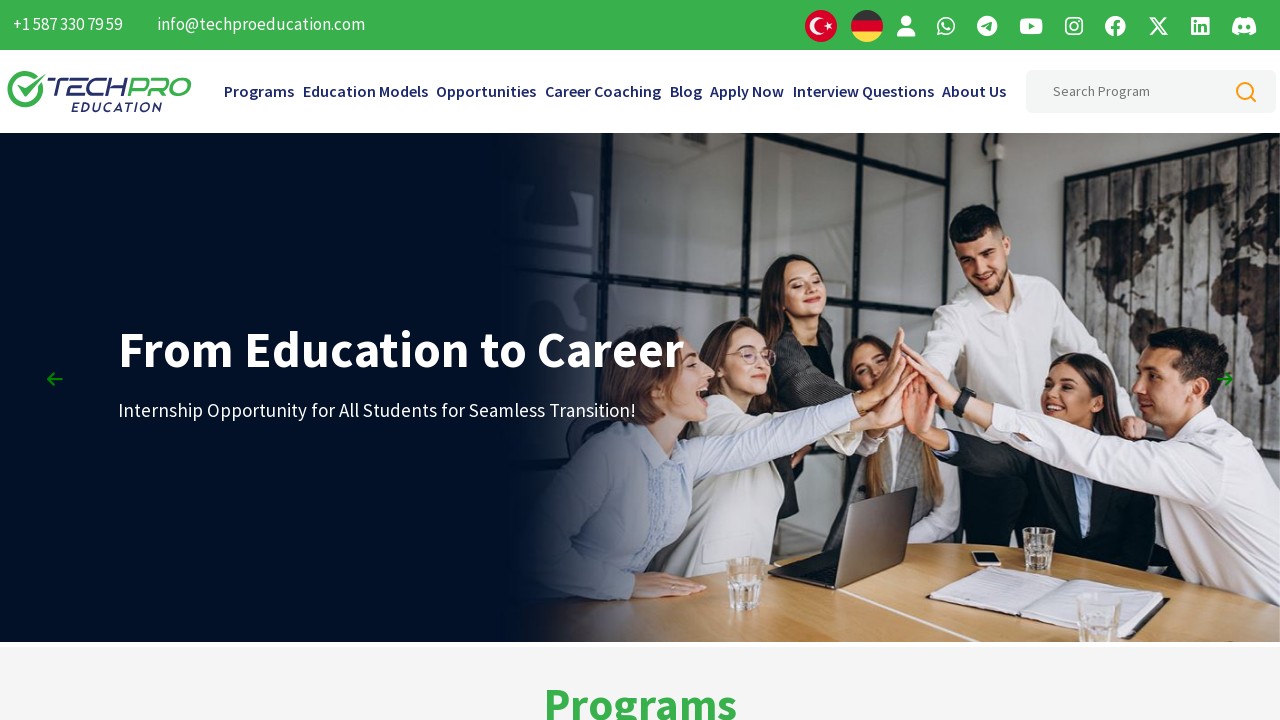

Retrieved initial window position
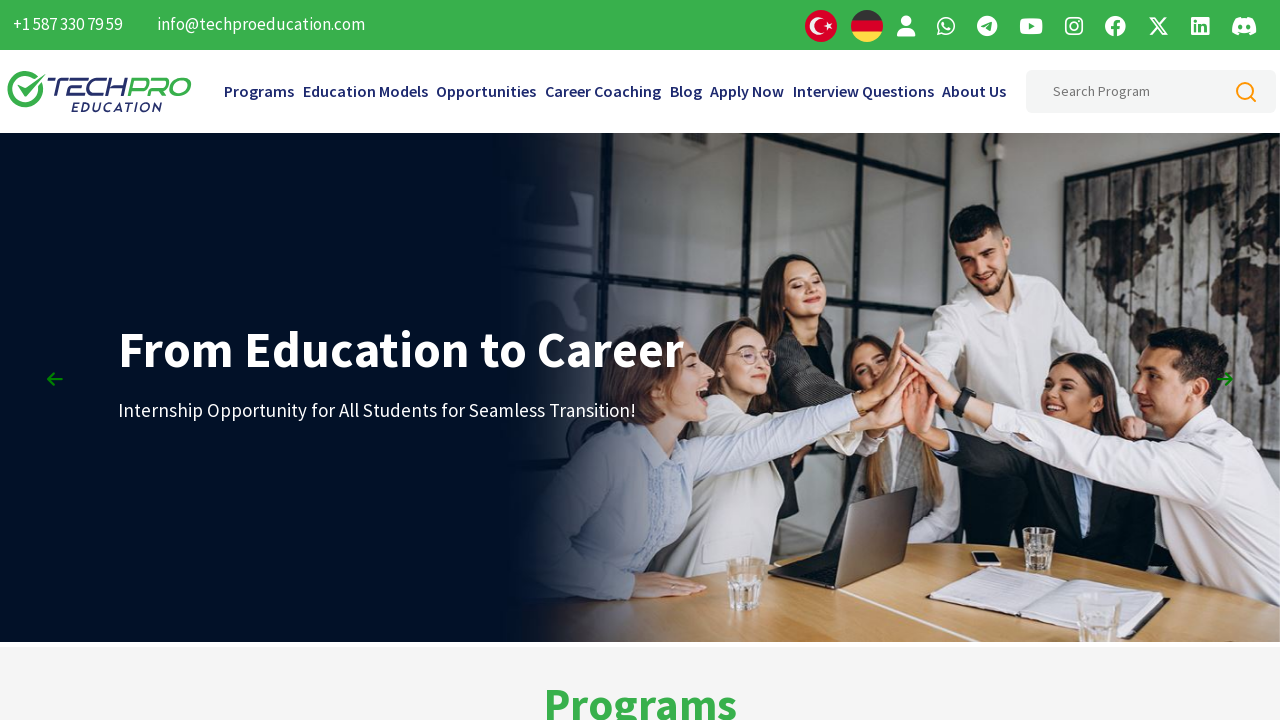

Retrieved initial window size
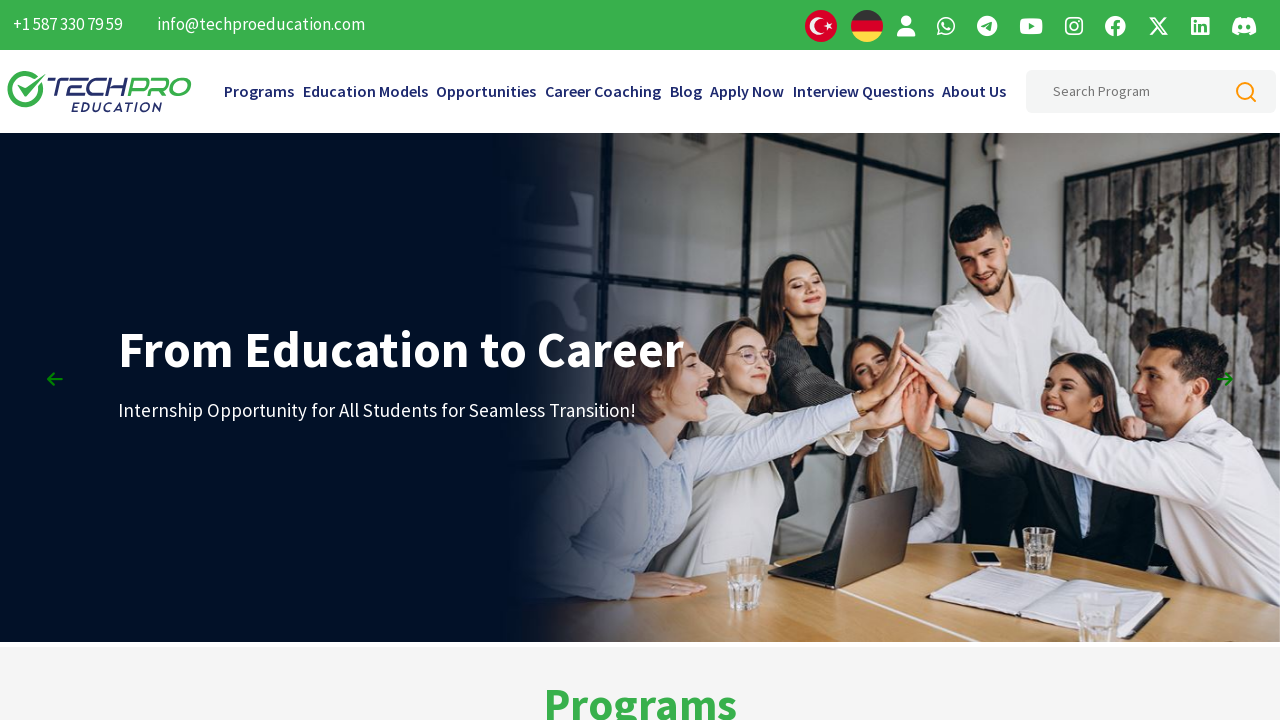

Maximized window to 1920x1080 viewport
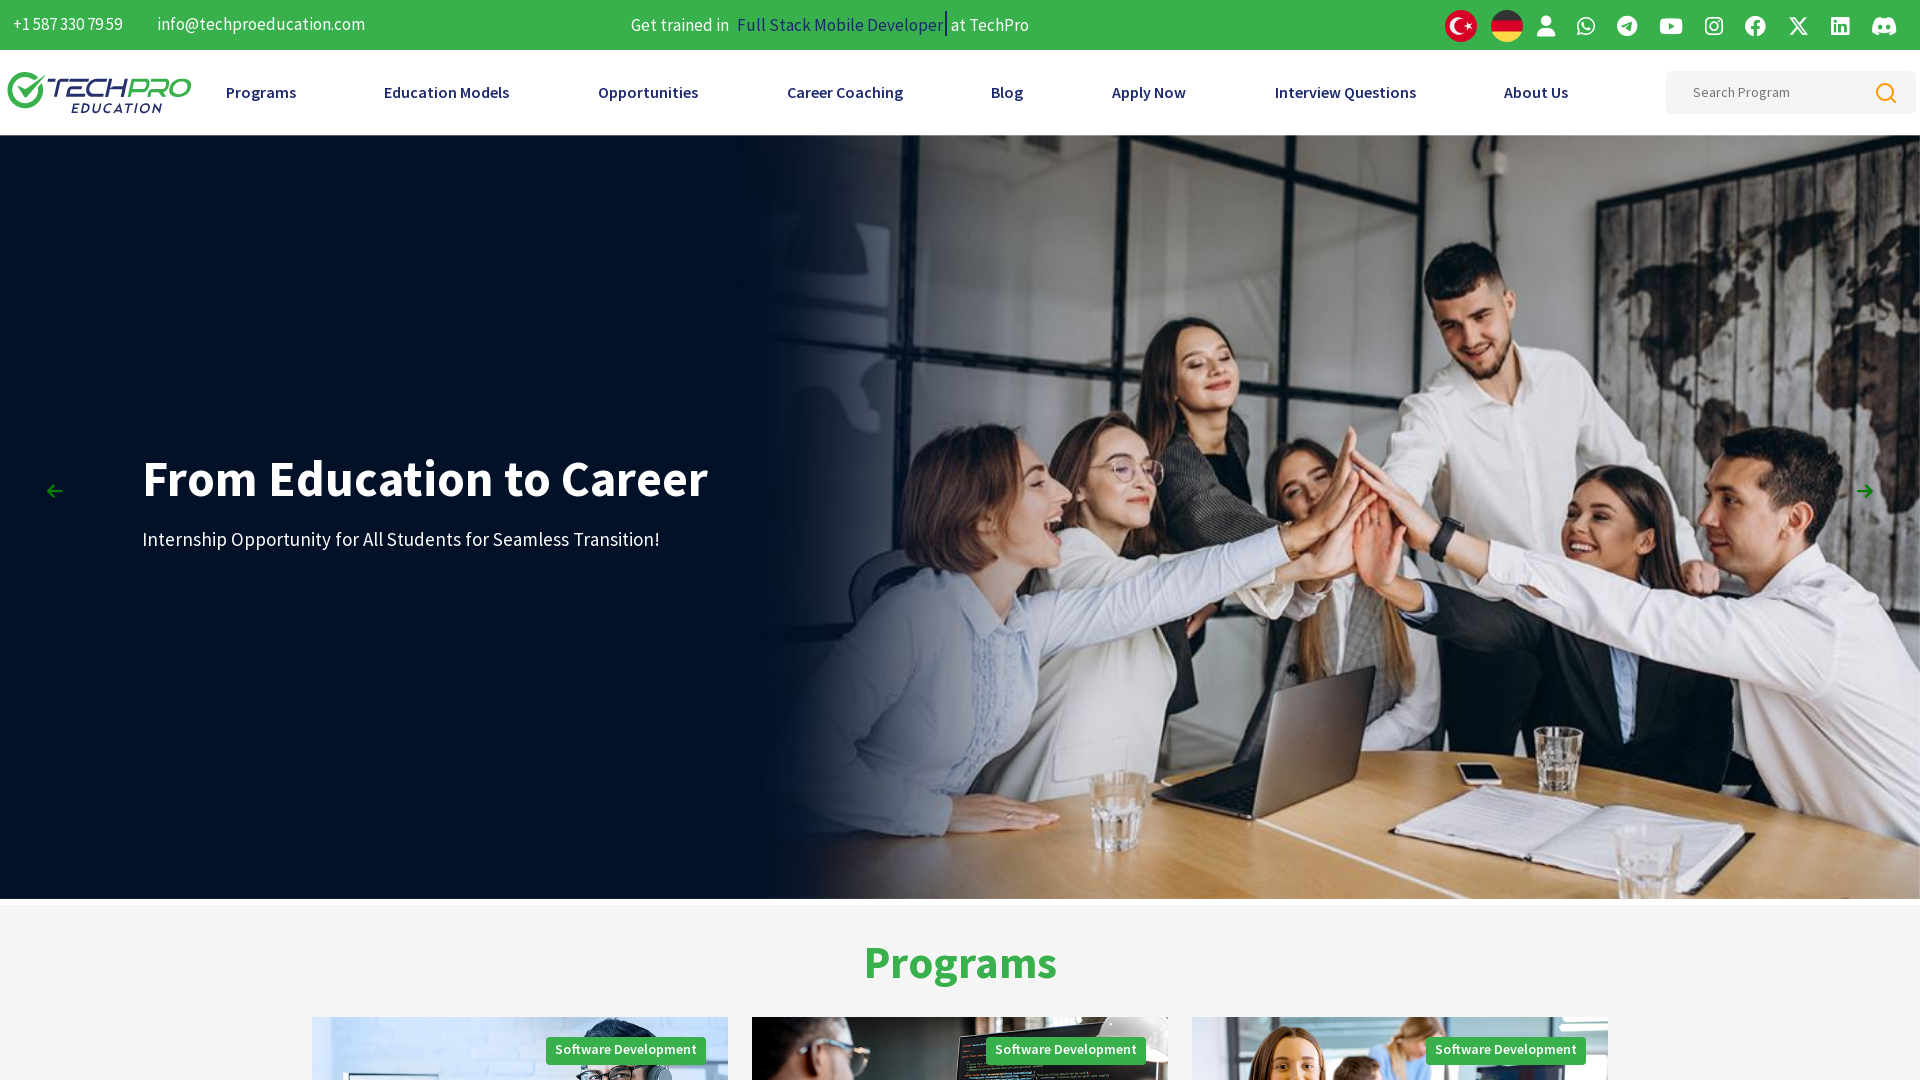

Retrieved window position after maximize
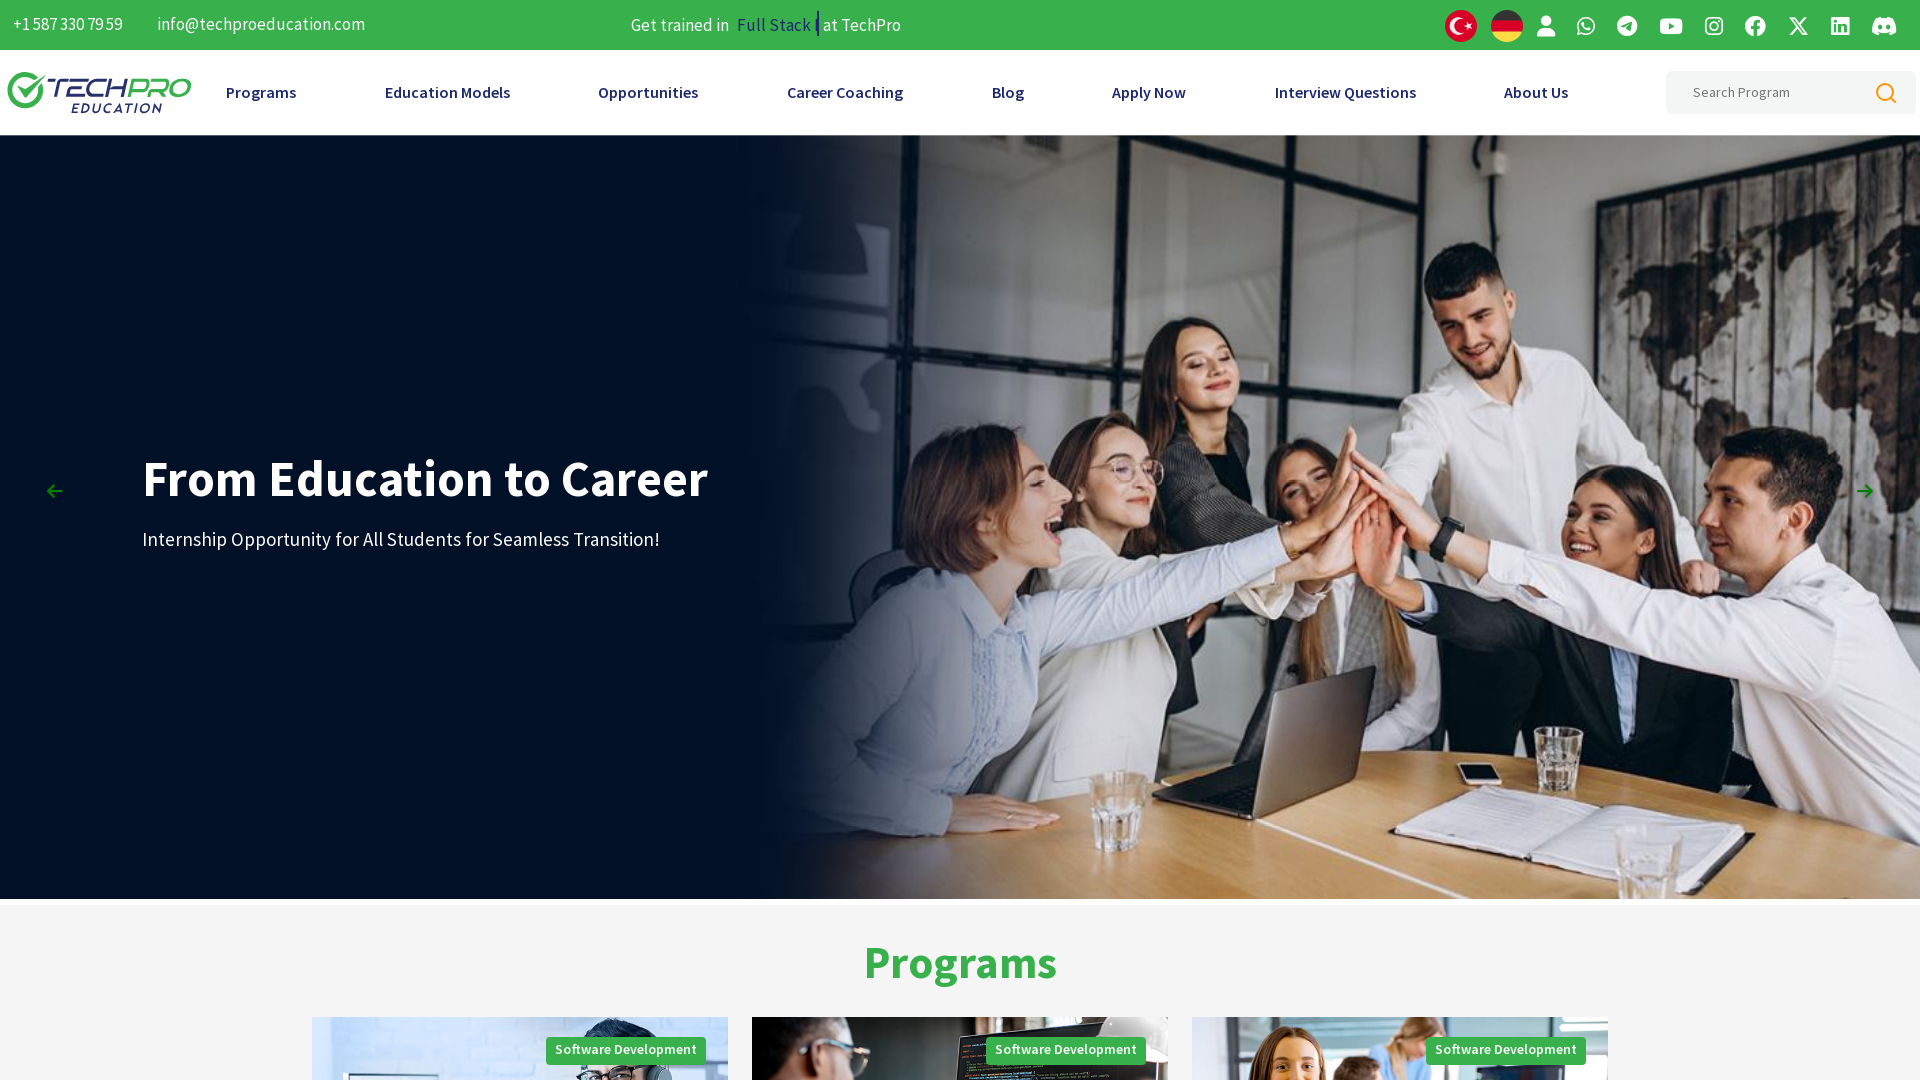

Retrieved window size after maximize
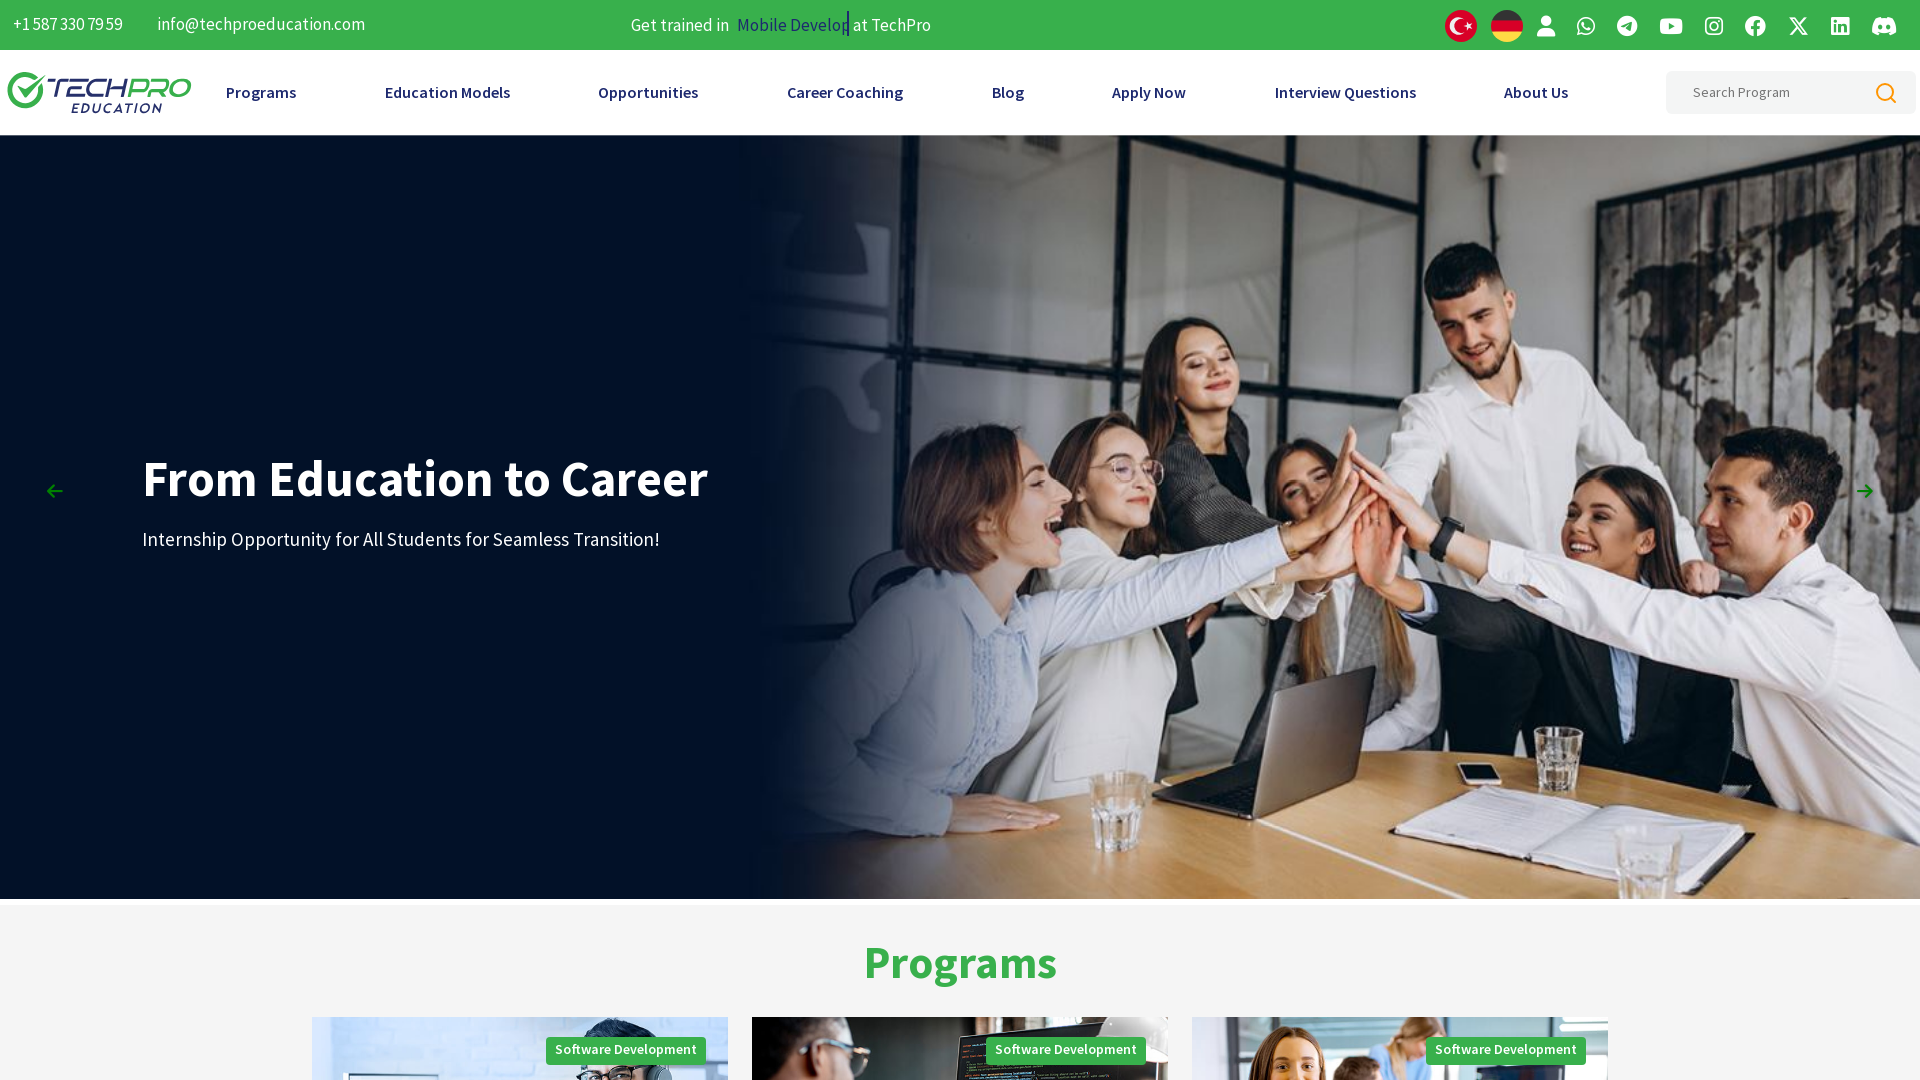

Waited 3 seconds after maximize
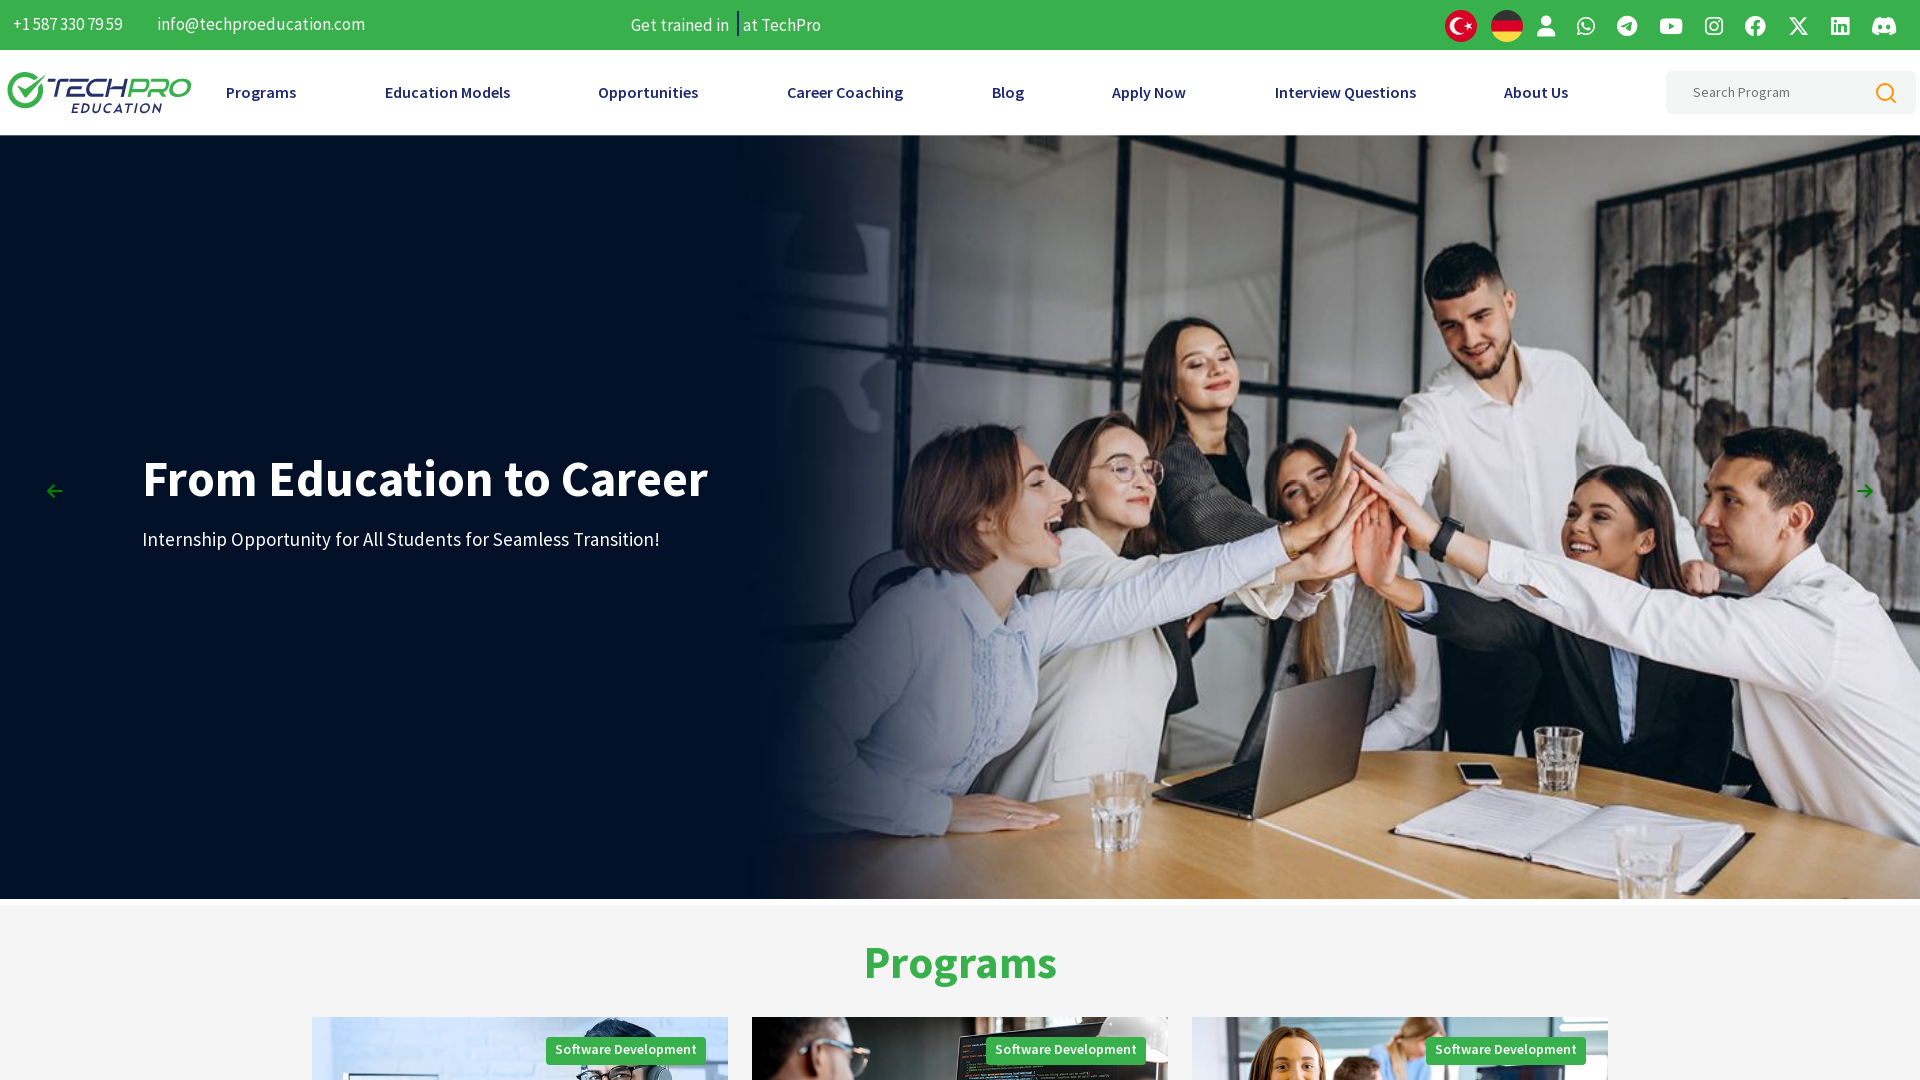

Minimized window by setting viewport to 100x100
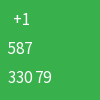

Waited 3 seconds after minimize
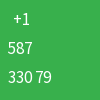

Set fullscreen mode with 1920x1080 viewport
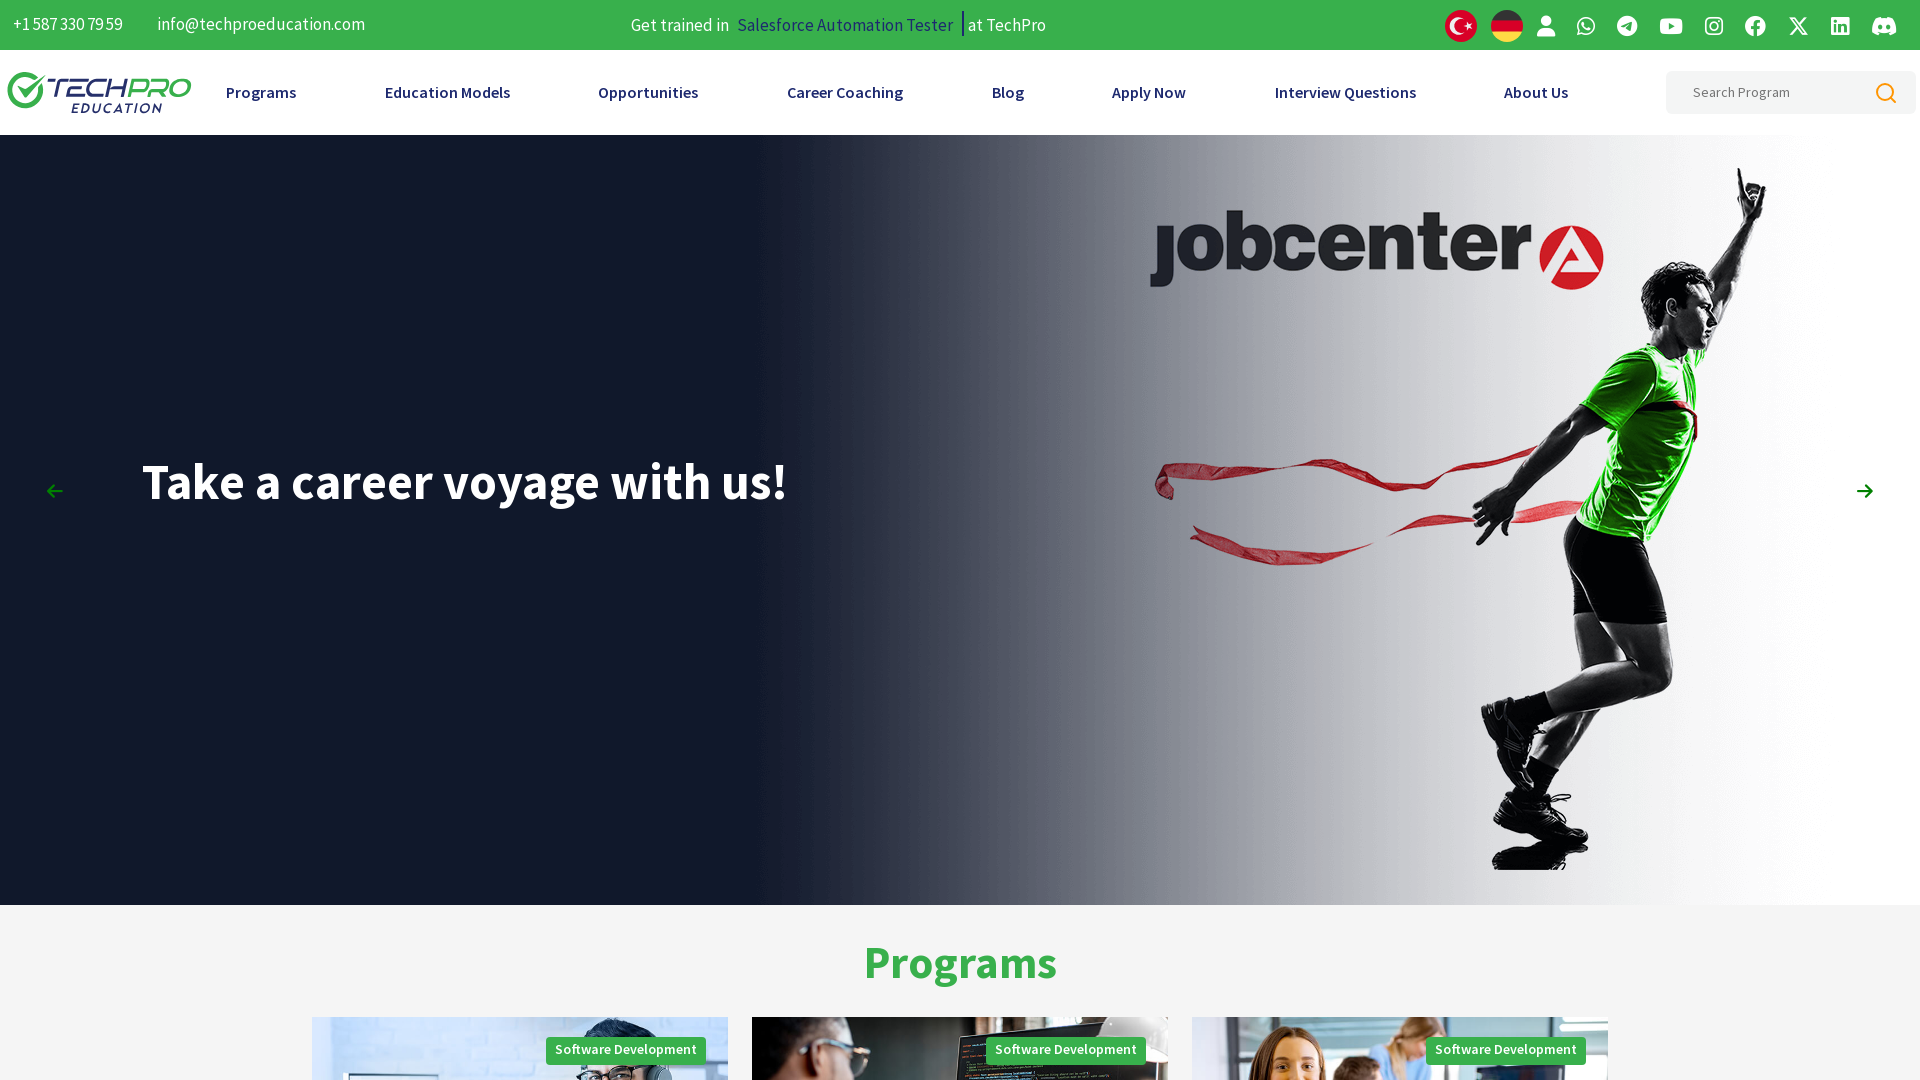

Waited 3 seconds after fullscreen
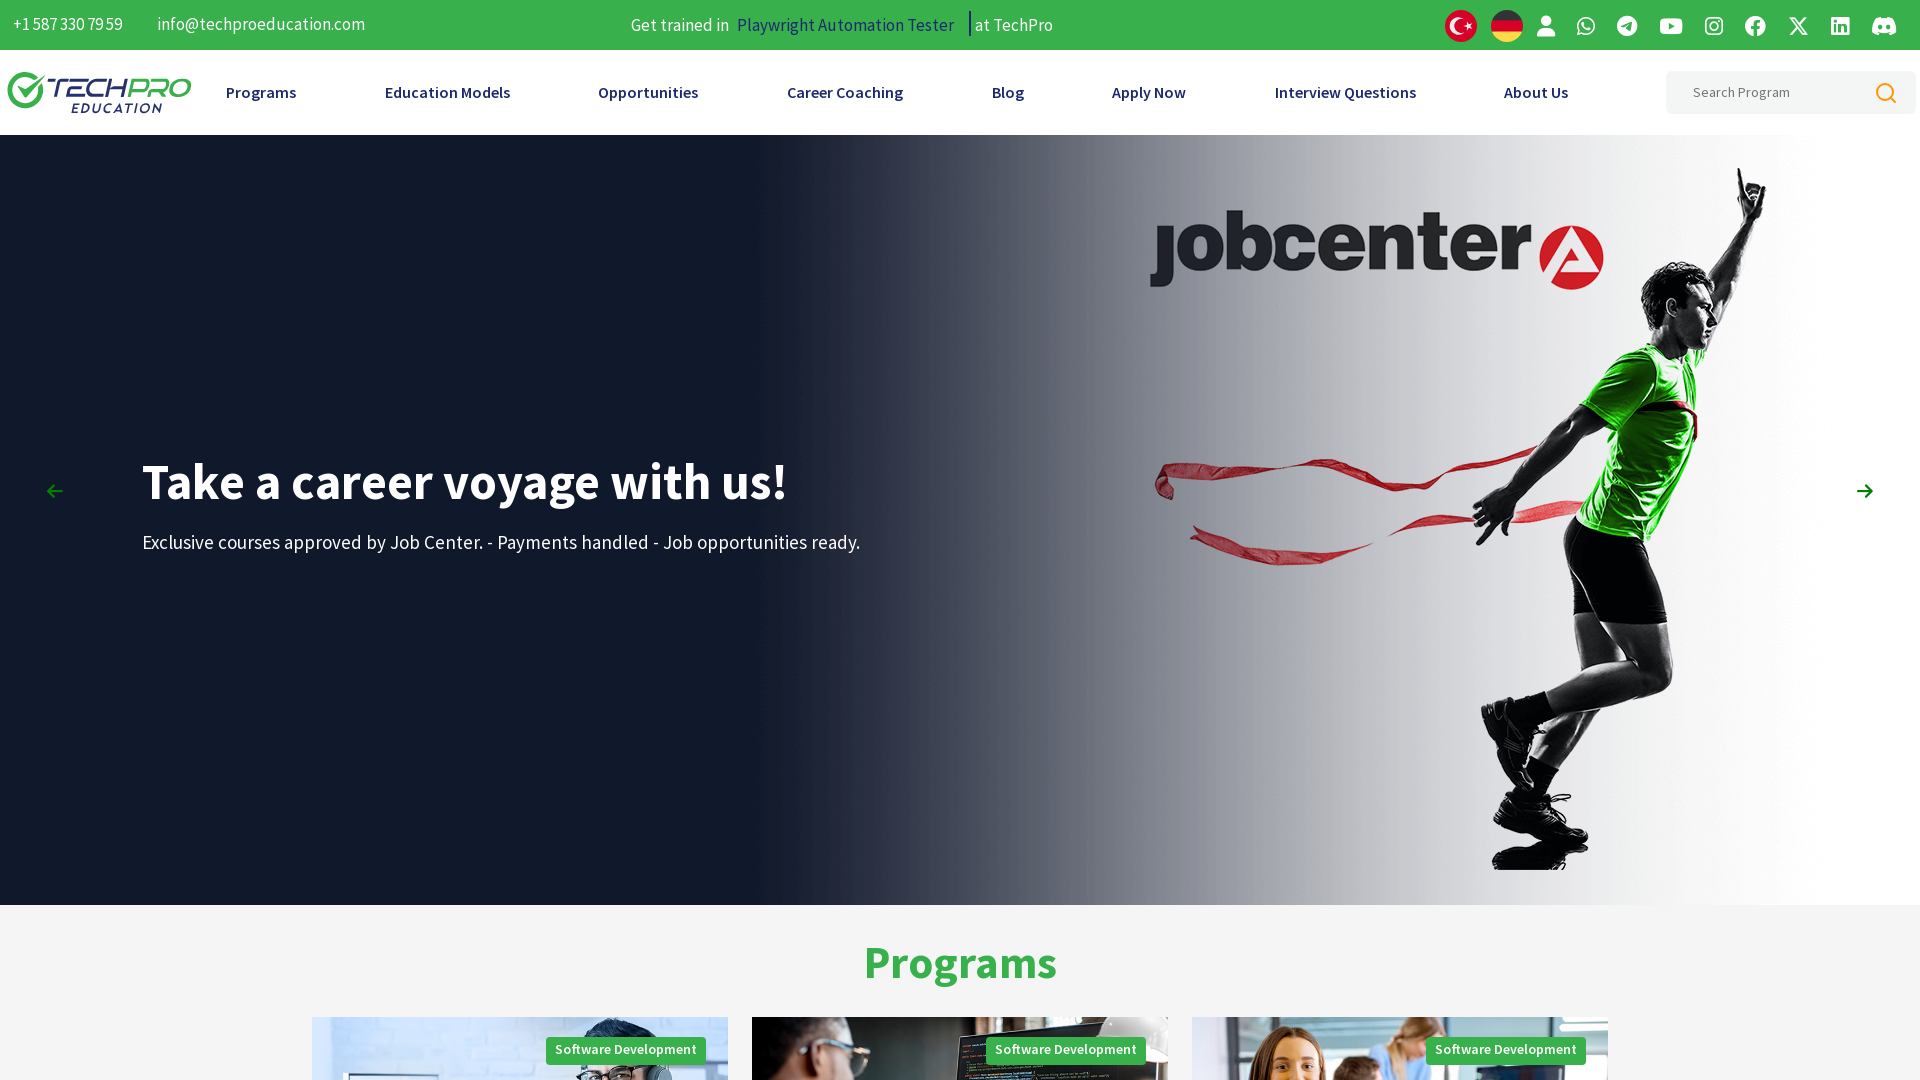

Set custom window size to 600x600
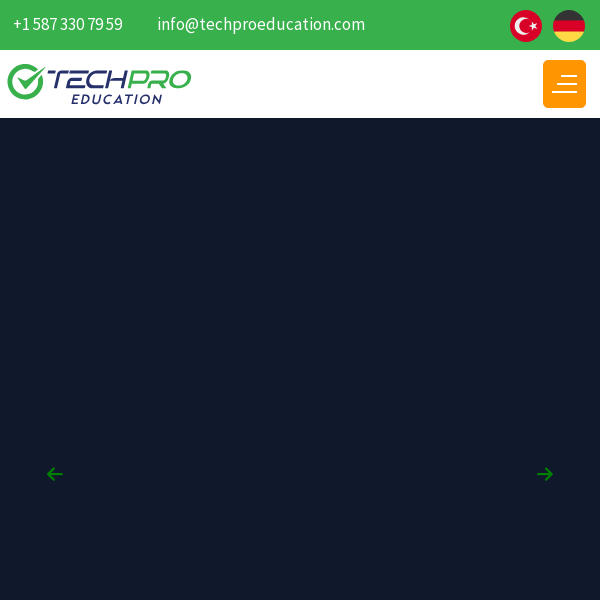

Waited 3 seconds after setting custom size
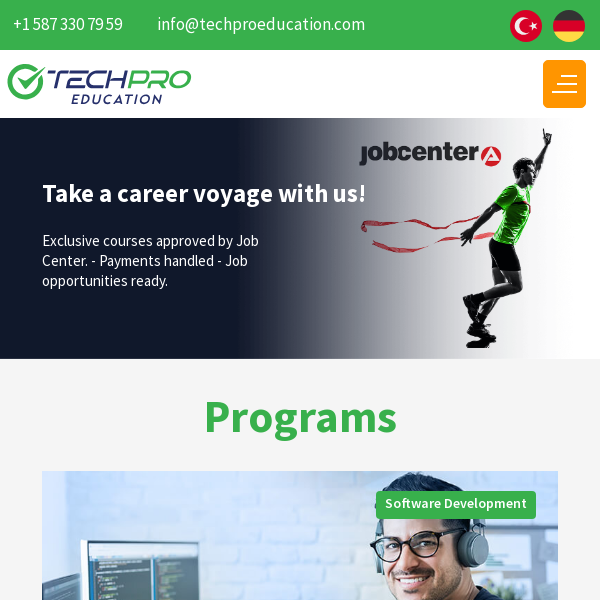

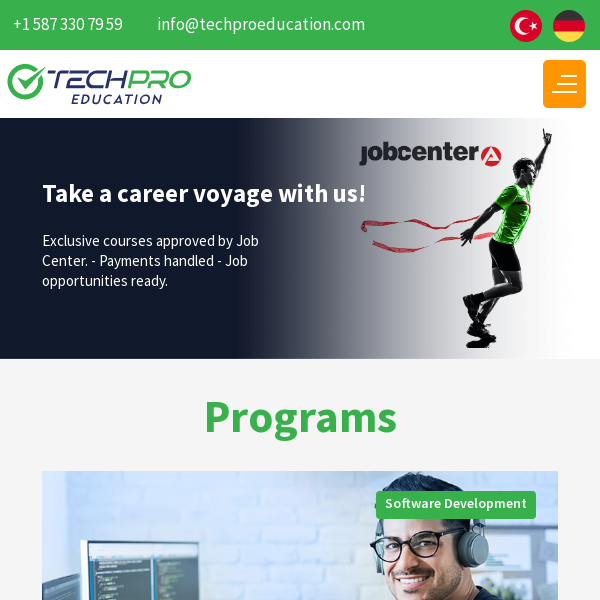